Tests dropdown list functionality by selecting an option from a dropdown menu using visible text

Starting URL: https://the-internet.herokuapp.com/dropdown

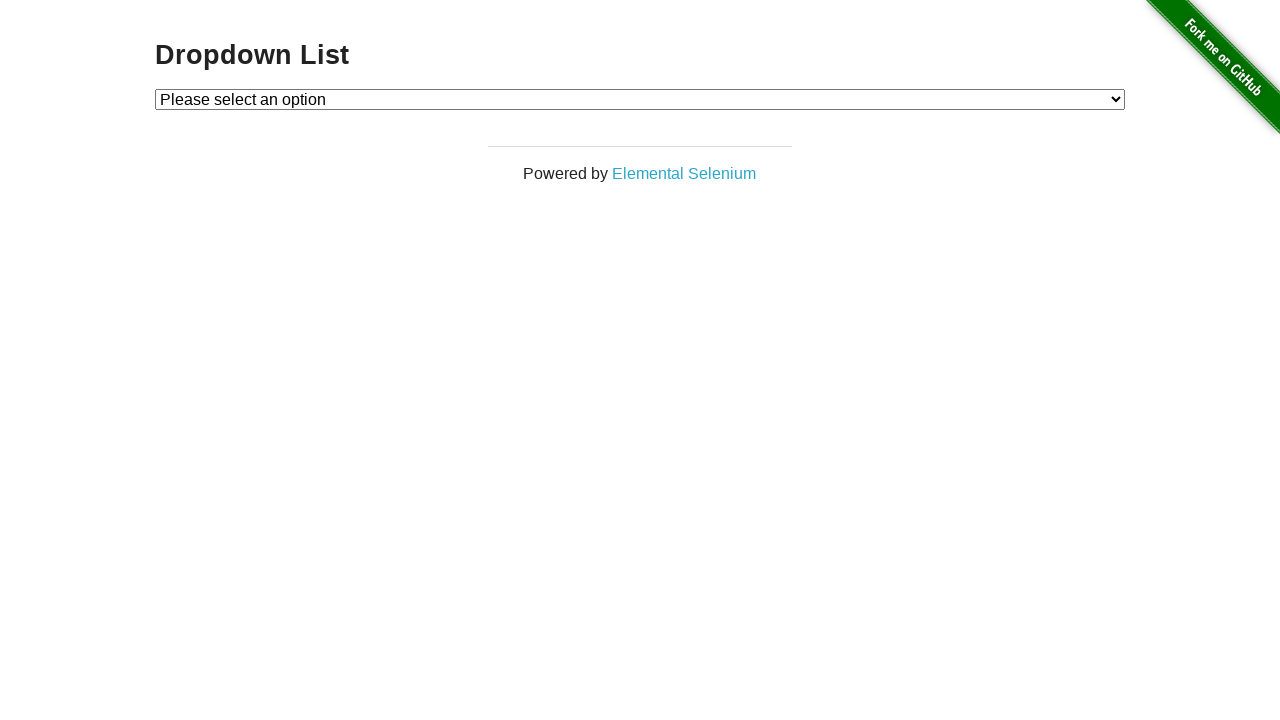

Selected 'Option 1' from the dropdown menu on #dropdown
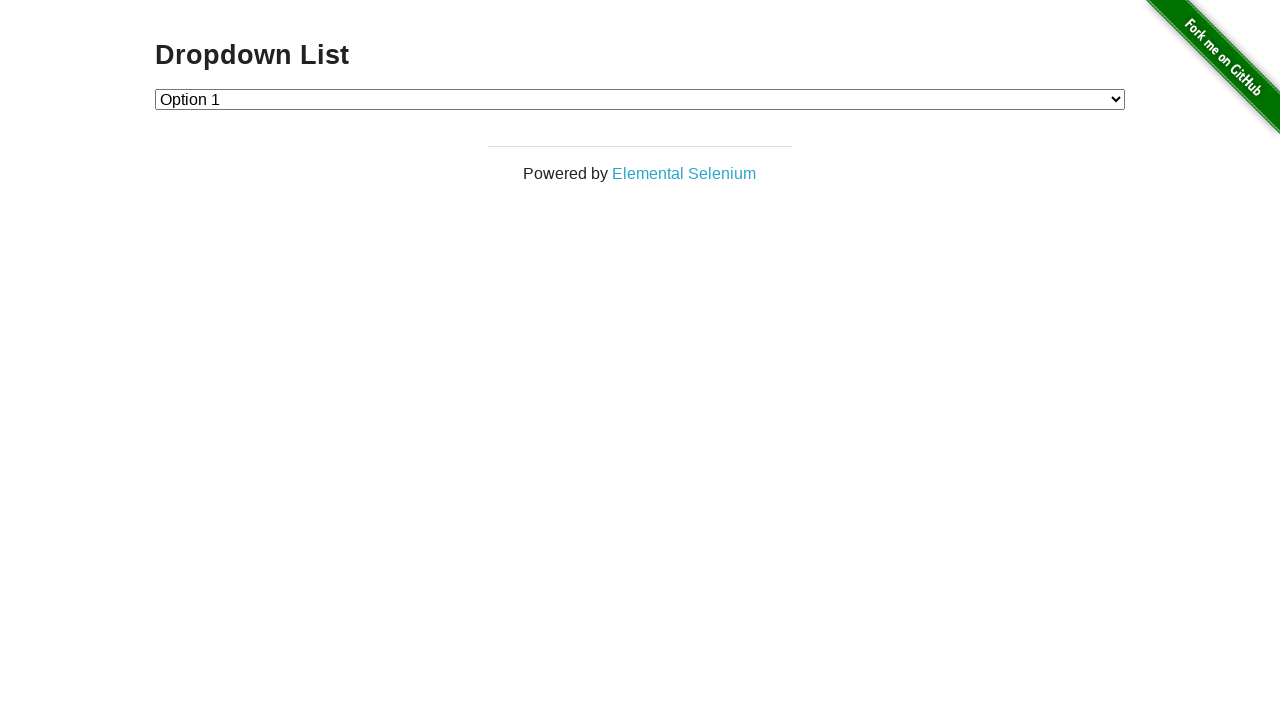

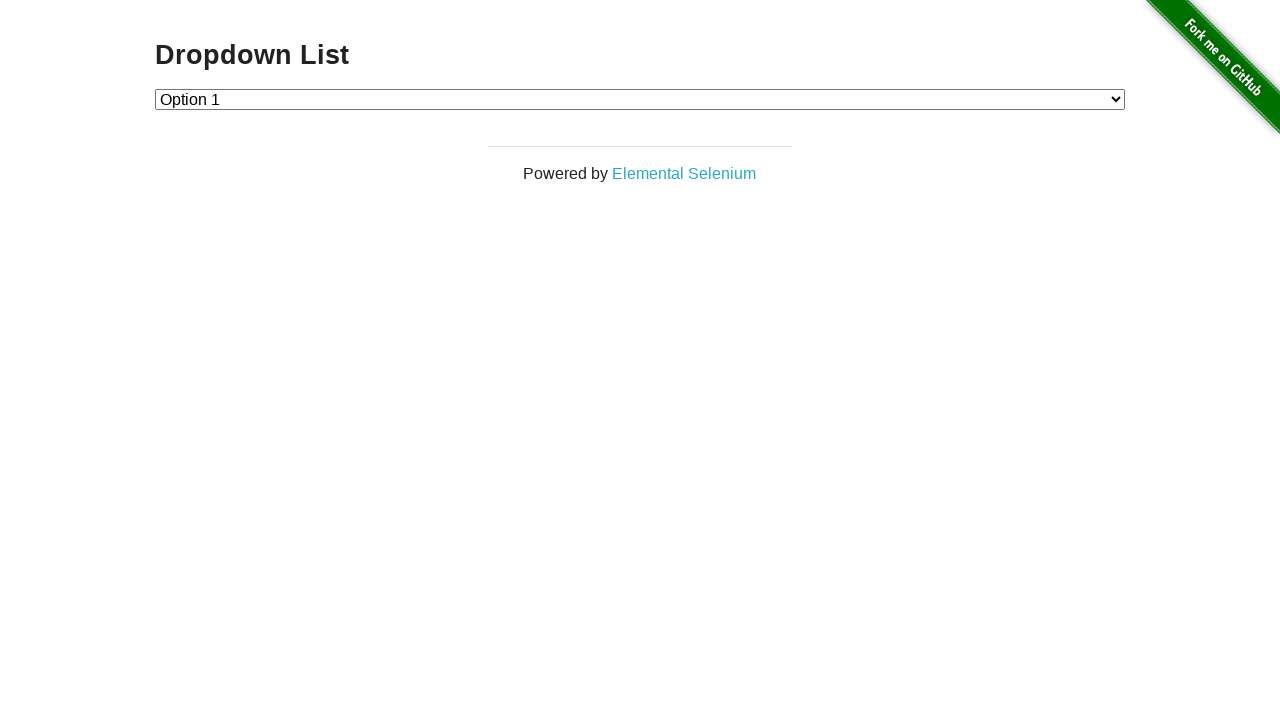